Navigates to the University of Seville website and verifies that the page title contains "Universidad de Sevilla"

Starting URL: http://www.us.es/

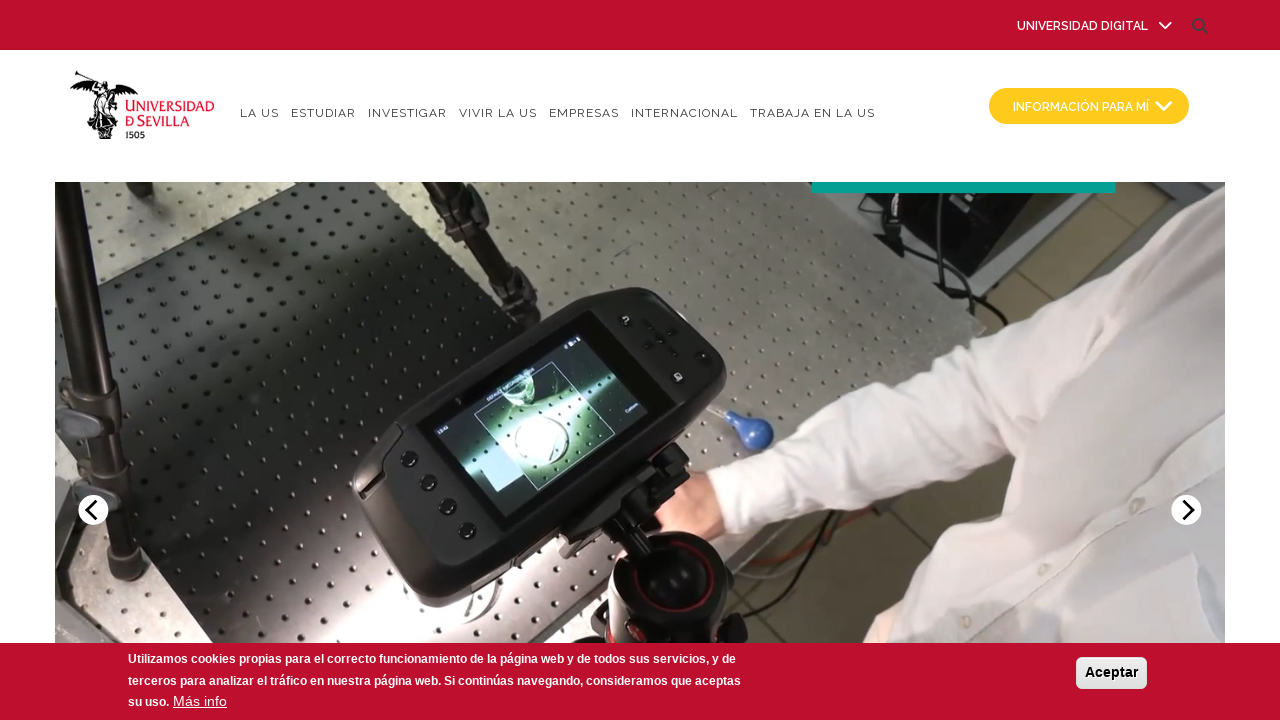

Waited for page to reach domcontentloaded state
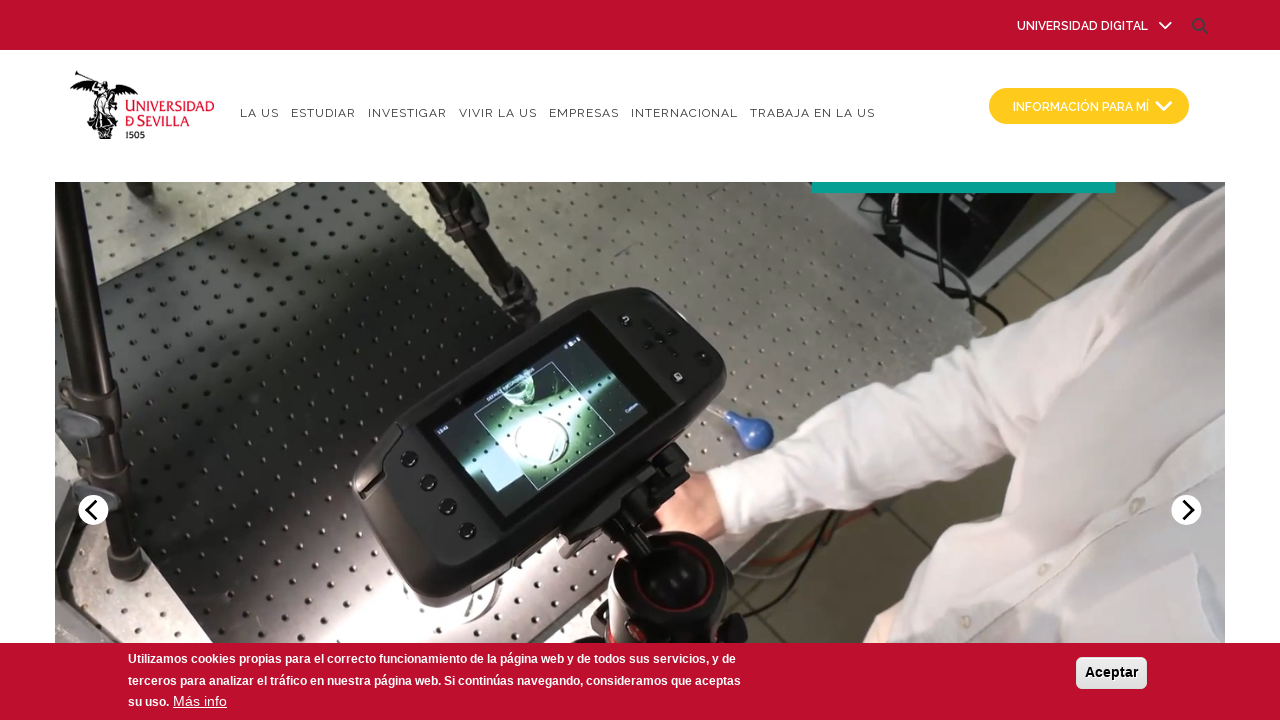

Verified page title contains 'Universidad de Sevilla'
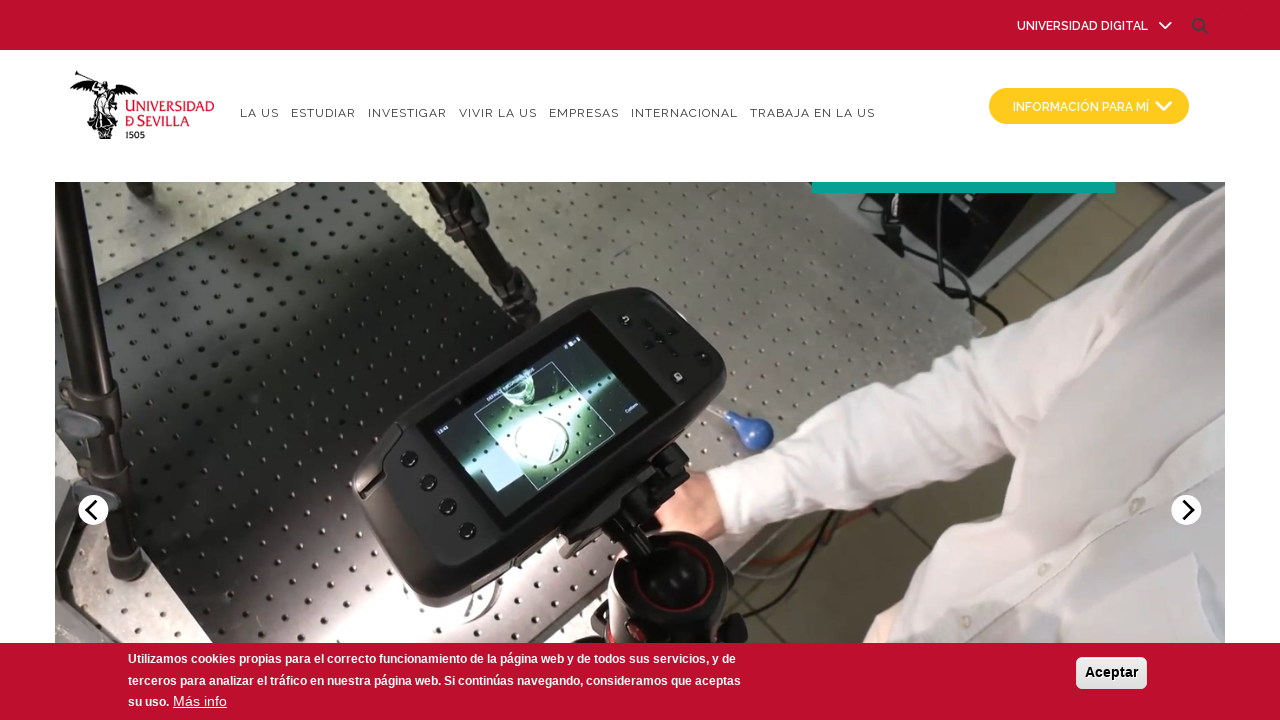

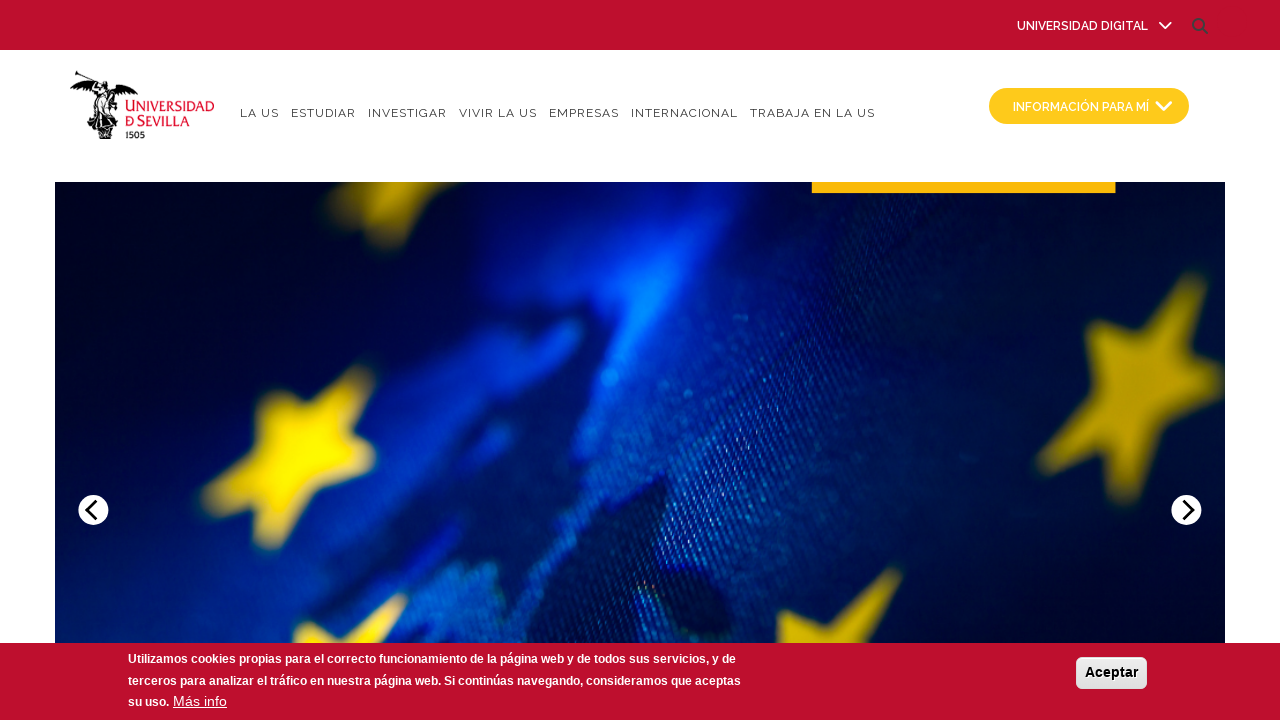